Clicks on a radio button option on the practice page

Starting URL: https://rahulshettyacademy.com/AutomationPractice/

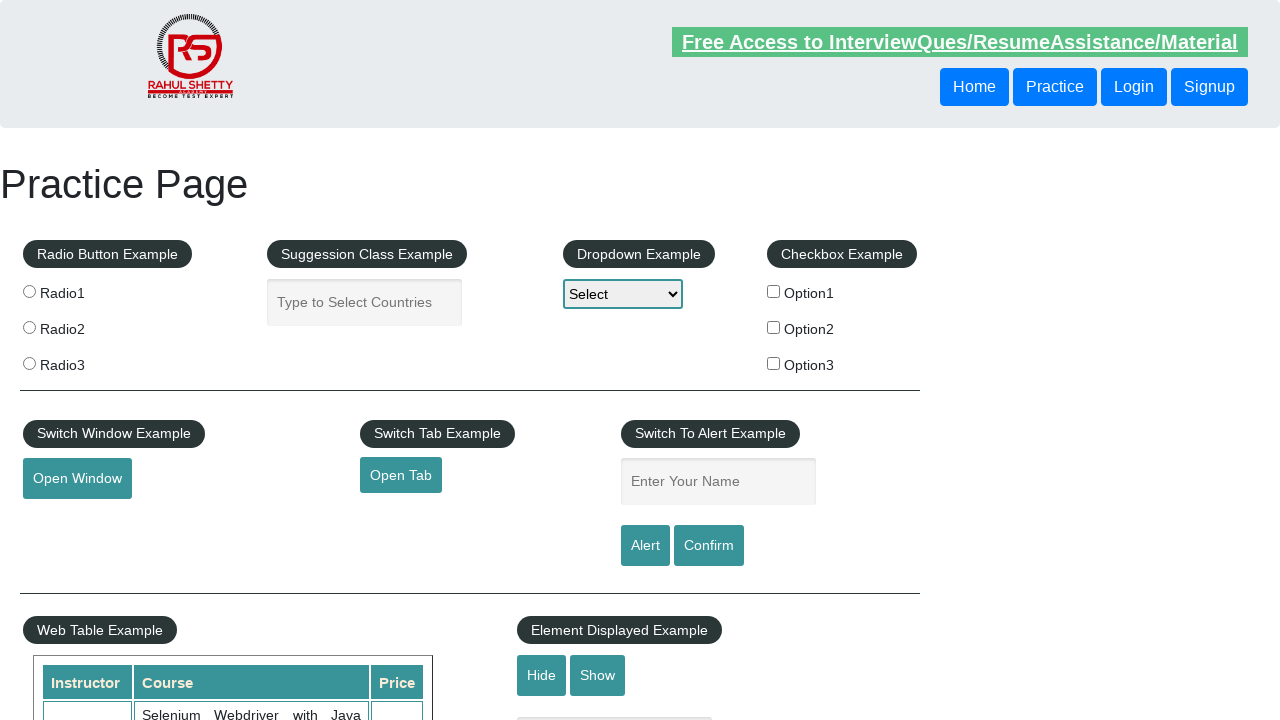

Navigated to Rahul Shetty Academy practice page
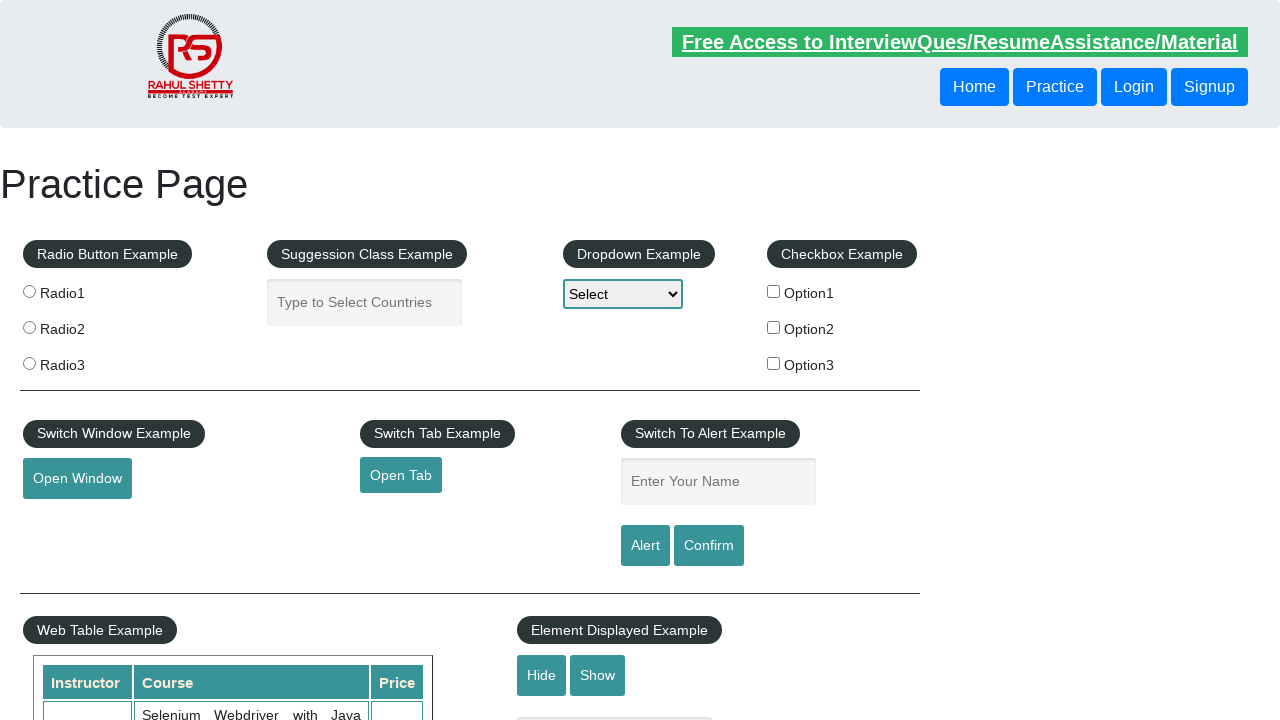

Clicked on radio button option 2 at (29, 327) on input[value='radio2']
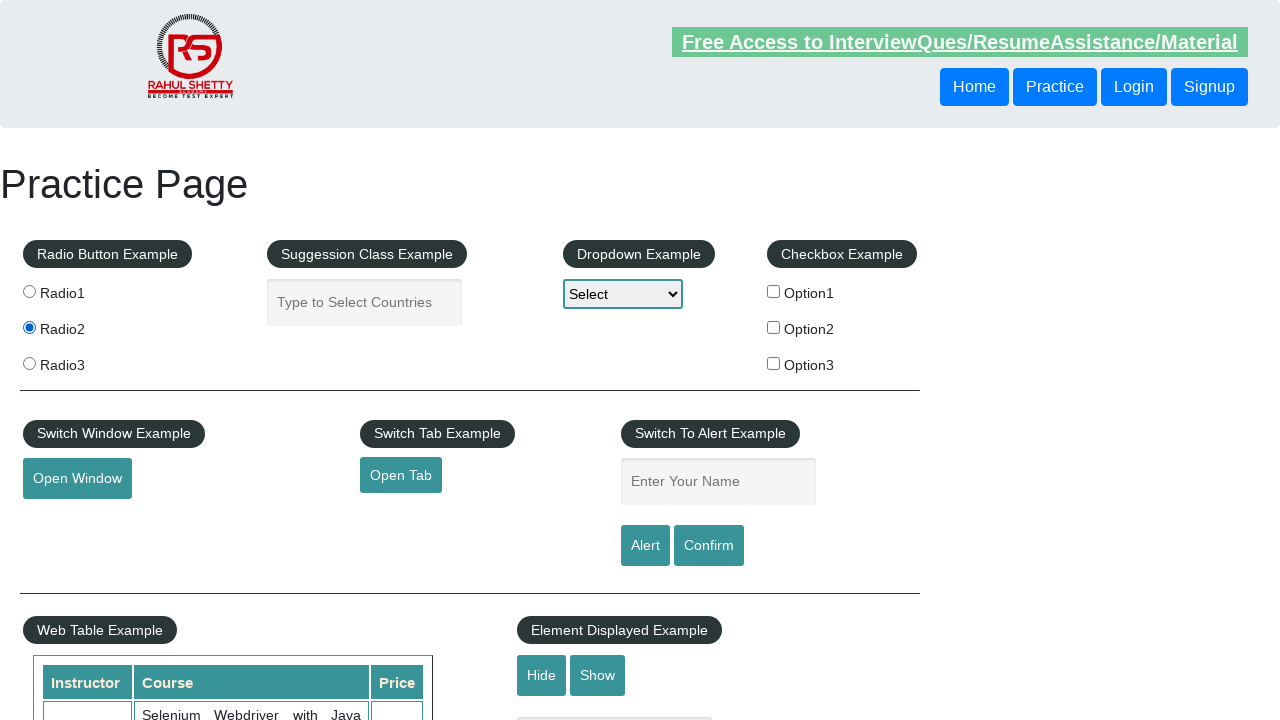

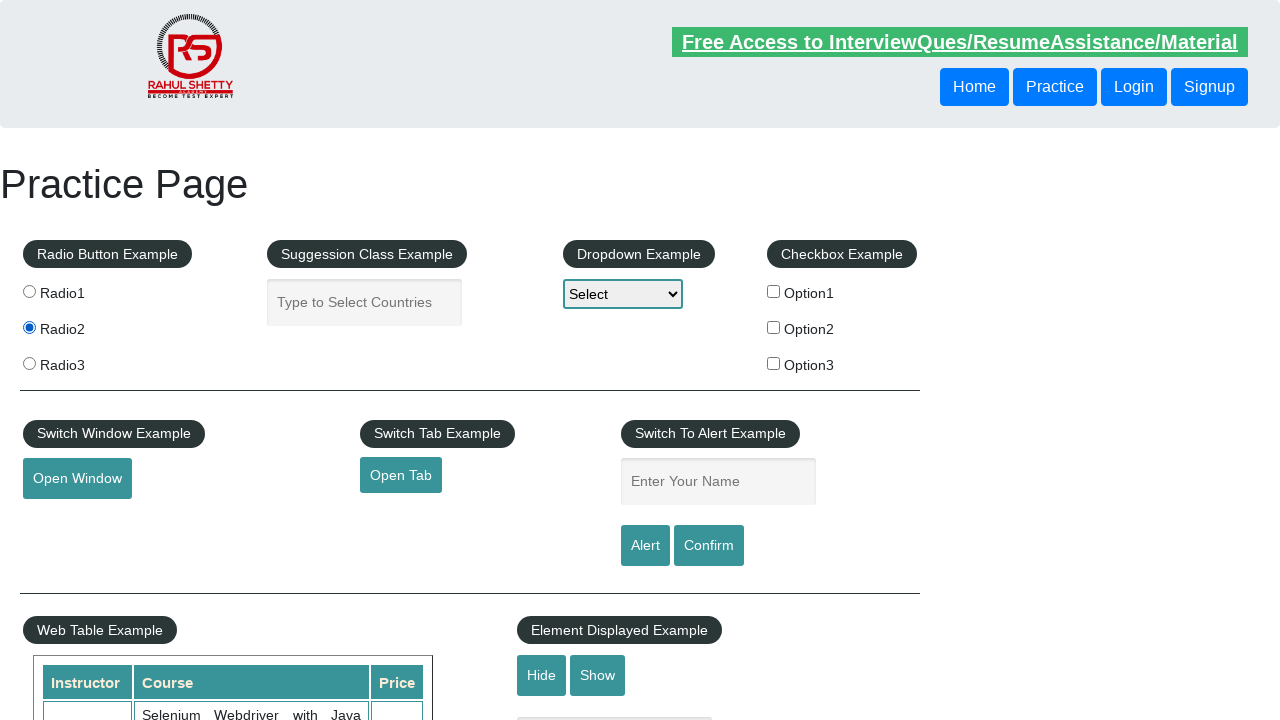